Tests frame handling by switching between multiple frames and filling text inputs, including nested iframes.

Starting URL: https://ui.vision/demo/webtest/frames/

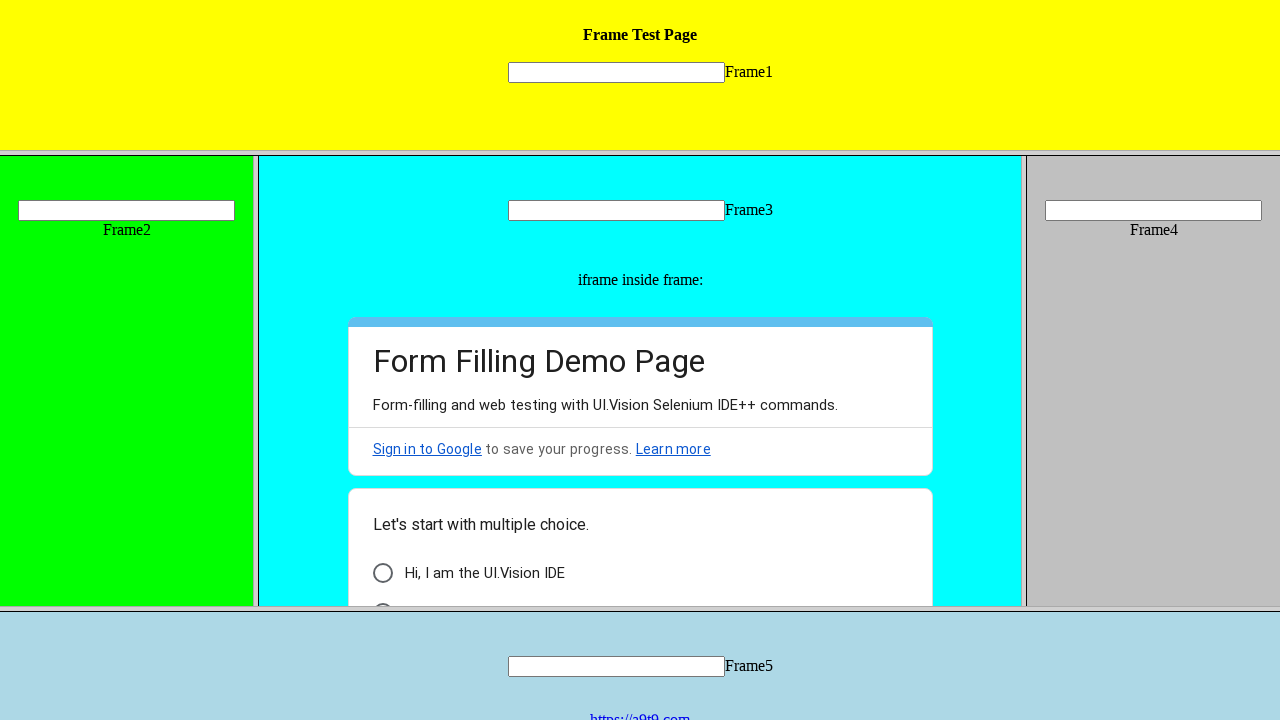

Located frame 1 with src='frame_1.html'
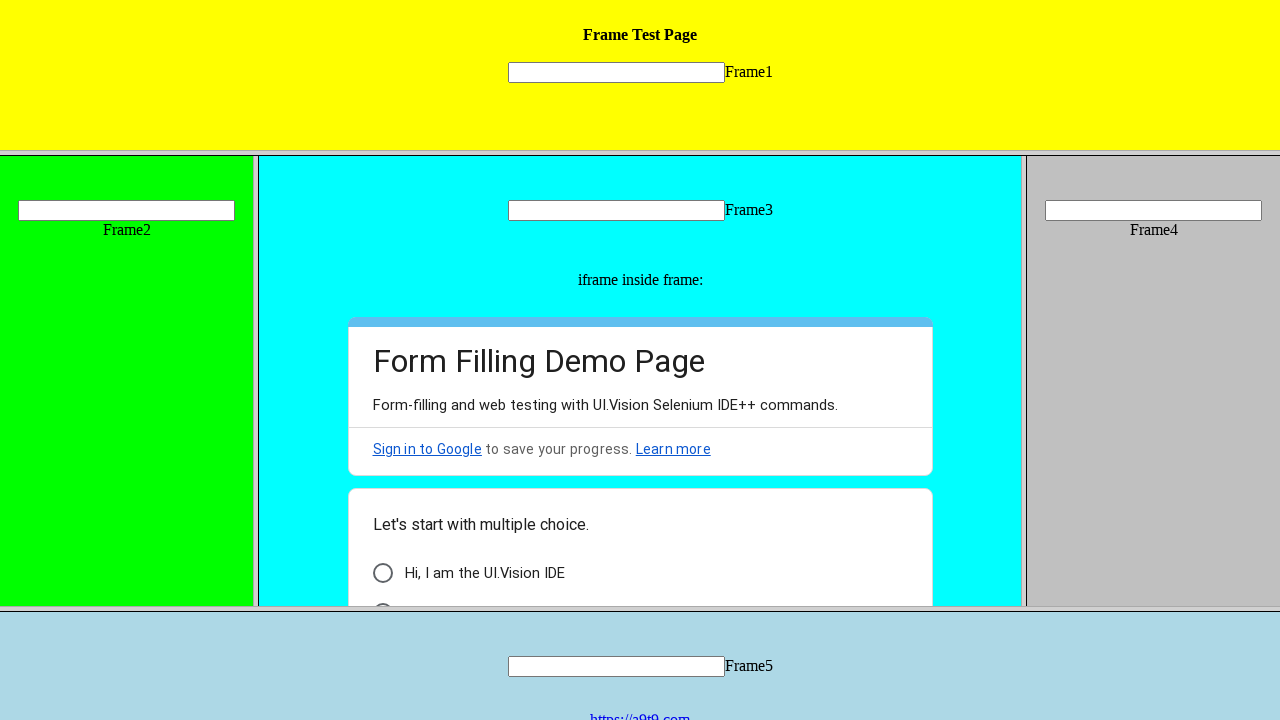

Filled text input in frame 1 with 'frame01' on xpath=//frame[@src='frame_1.html'] >> internal:control=enter-frame >> xpath=//in
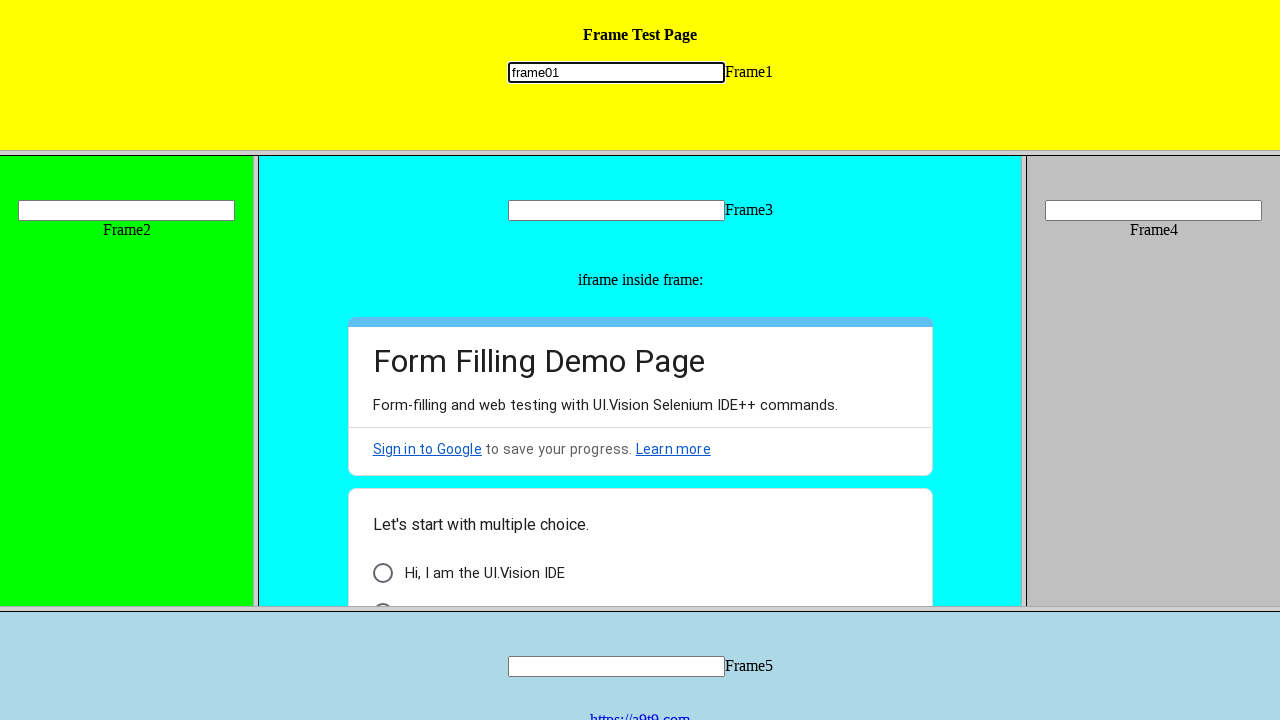

Located frame 2 with src='frame_2.html'
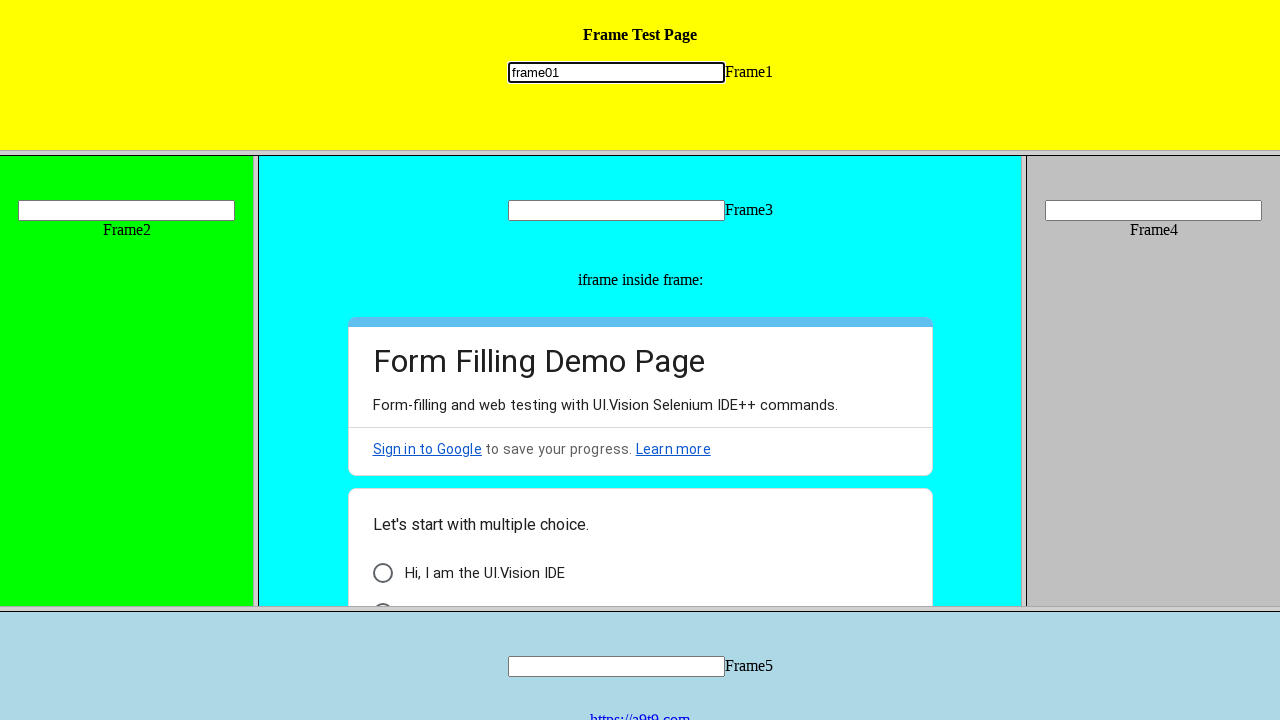

Filled text input in frame 2 with 'frame02' on xpath=//frame[@src='frame_2.html'] >> internal:control=enter-frame >> xpath=//in
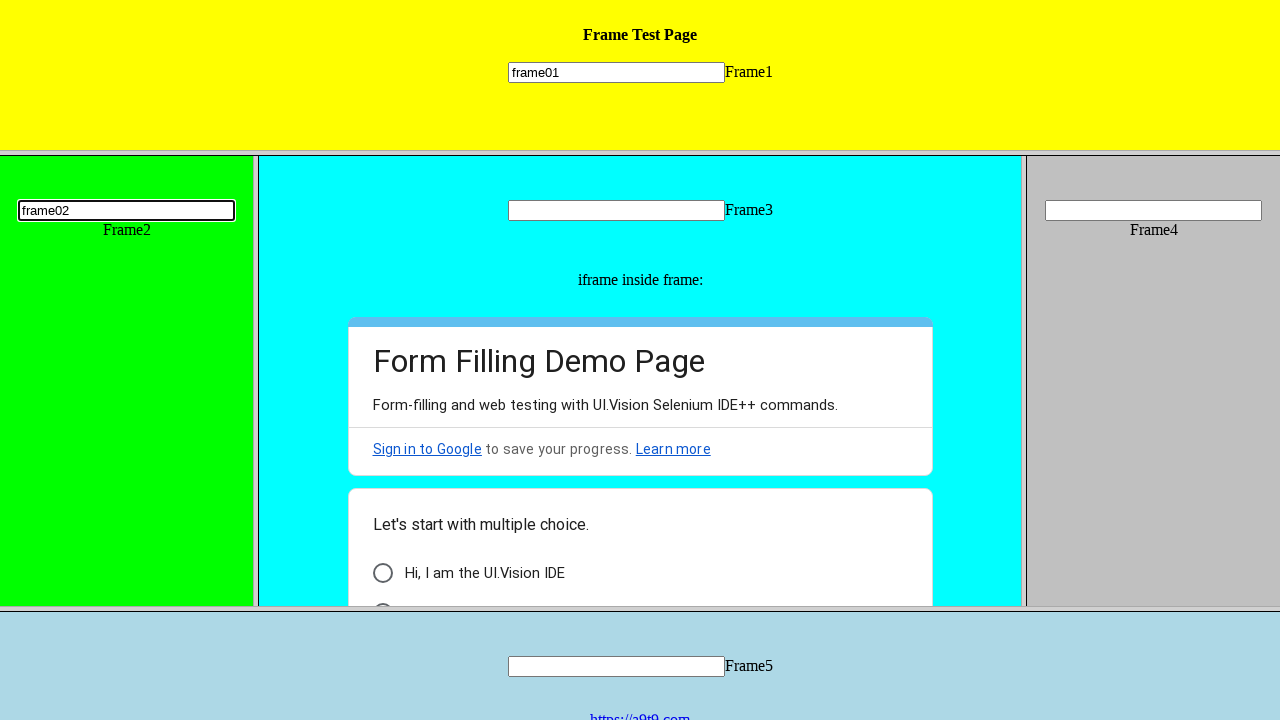

Located frame 3 with src='frame_3.html'
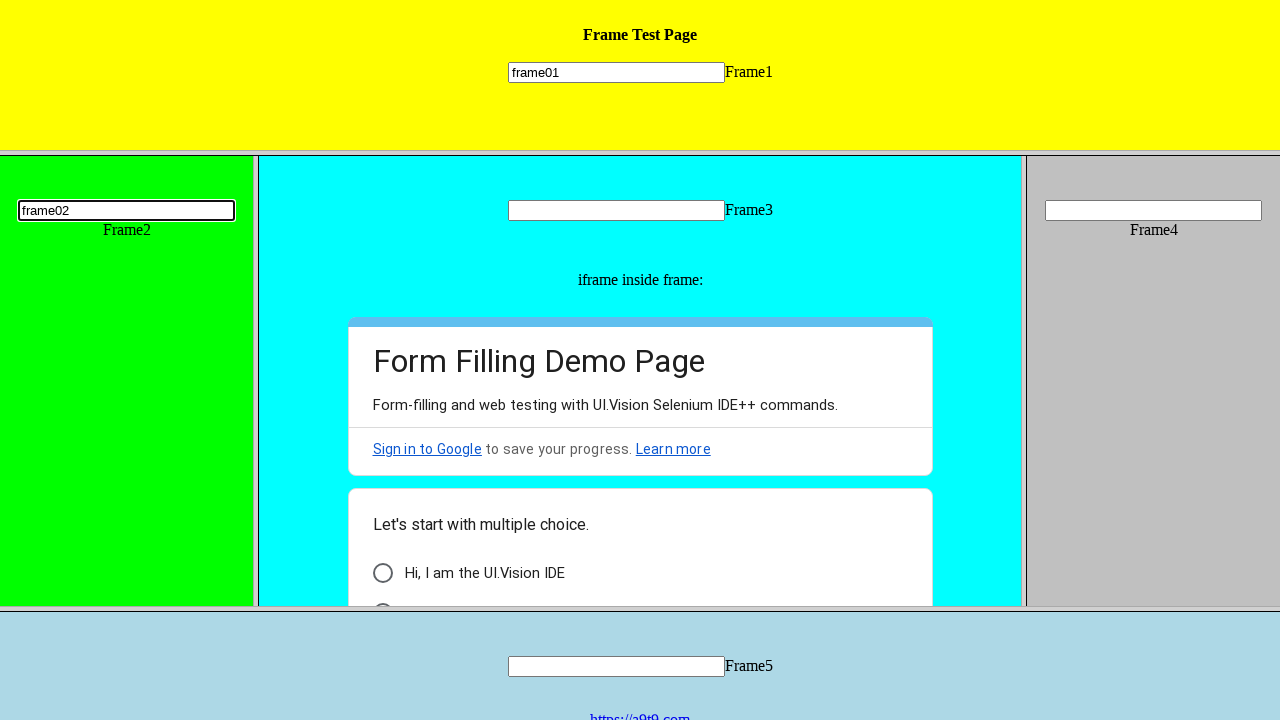

Filled text input in frame 3 with 'frame03' on xpath=//frame[@src='frame_3.html'] >> internal:control=enter-frame >> xpath=//in
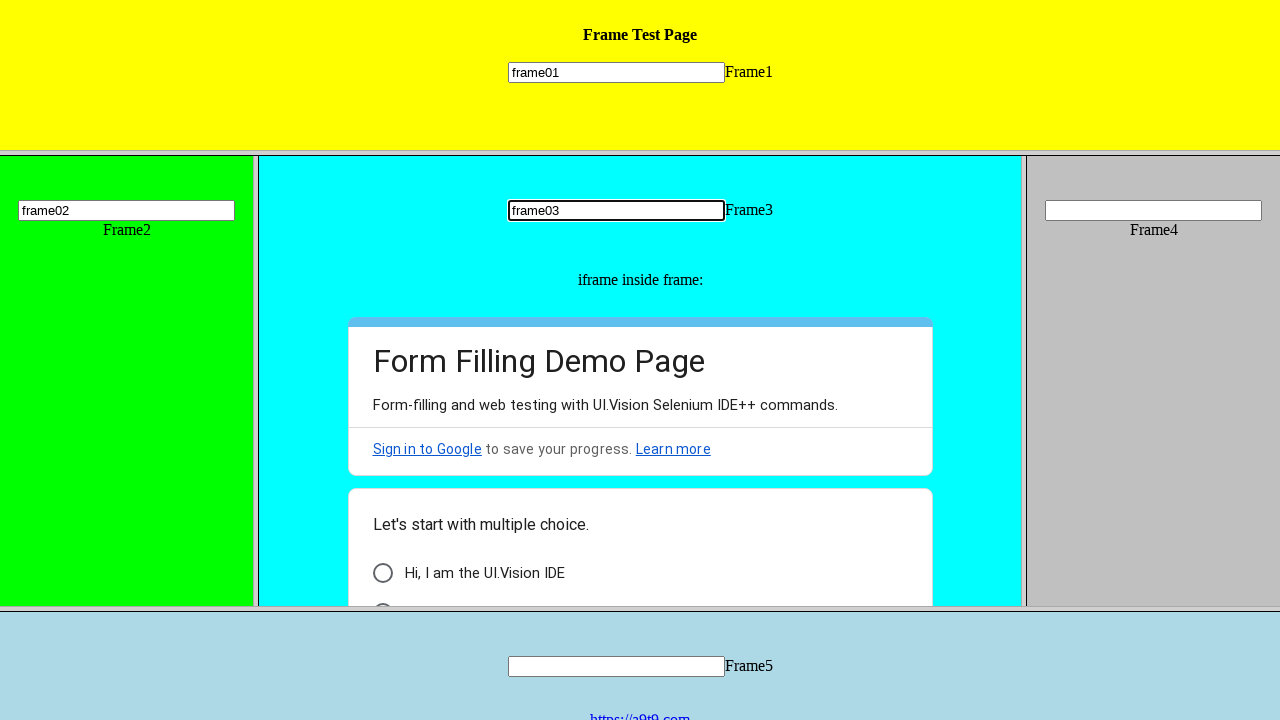

Located nested iframe containing Google Docs
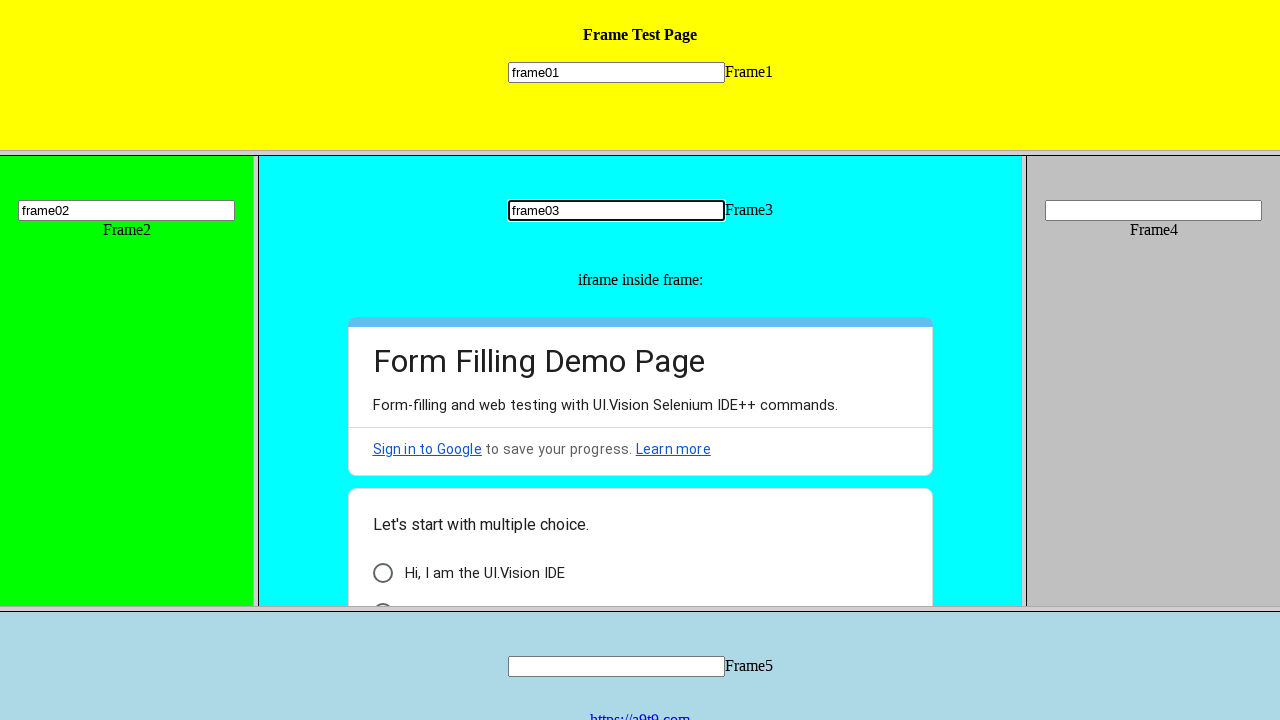

Clicked 'Form Autofilling' button in nested iframe at (458, 480) on xpath=//frame[@src='frame_3.html'] >> internal:control=enter-frame >> xpath=//if
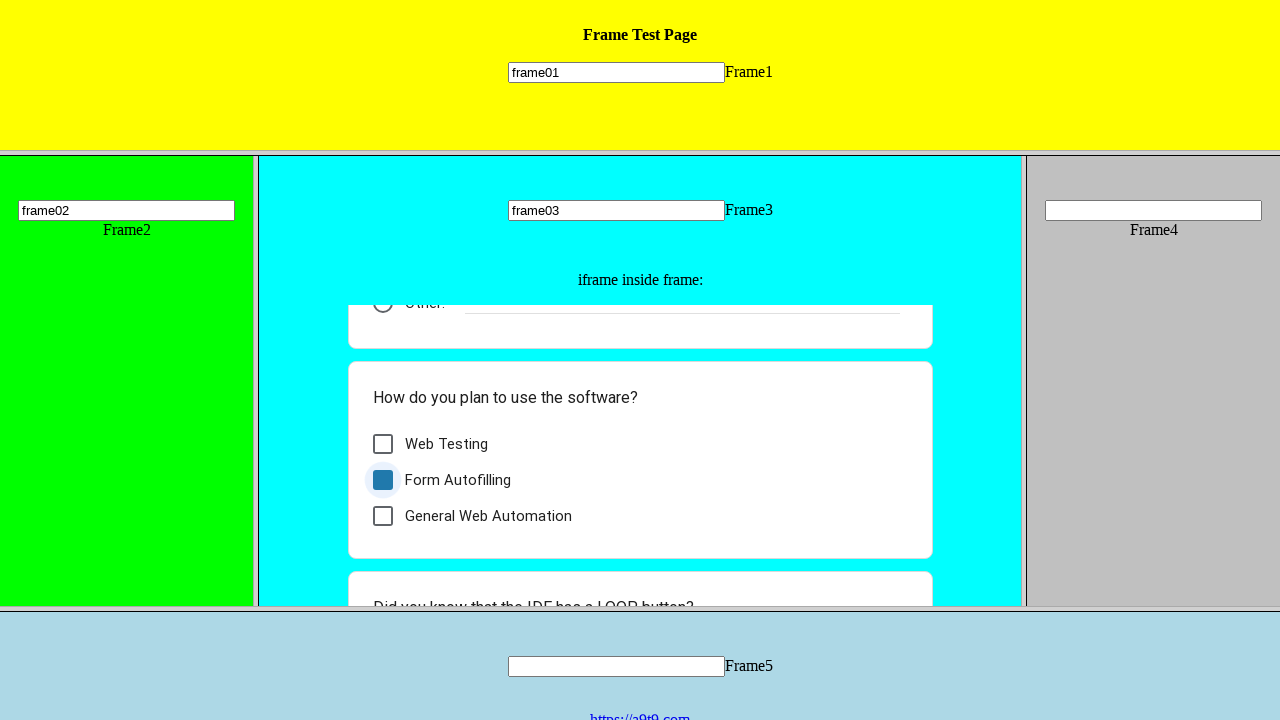

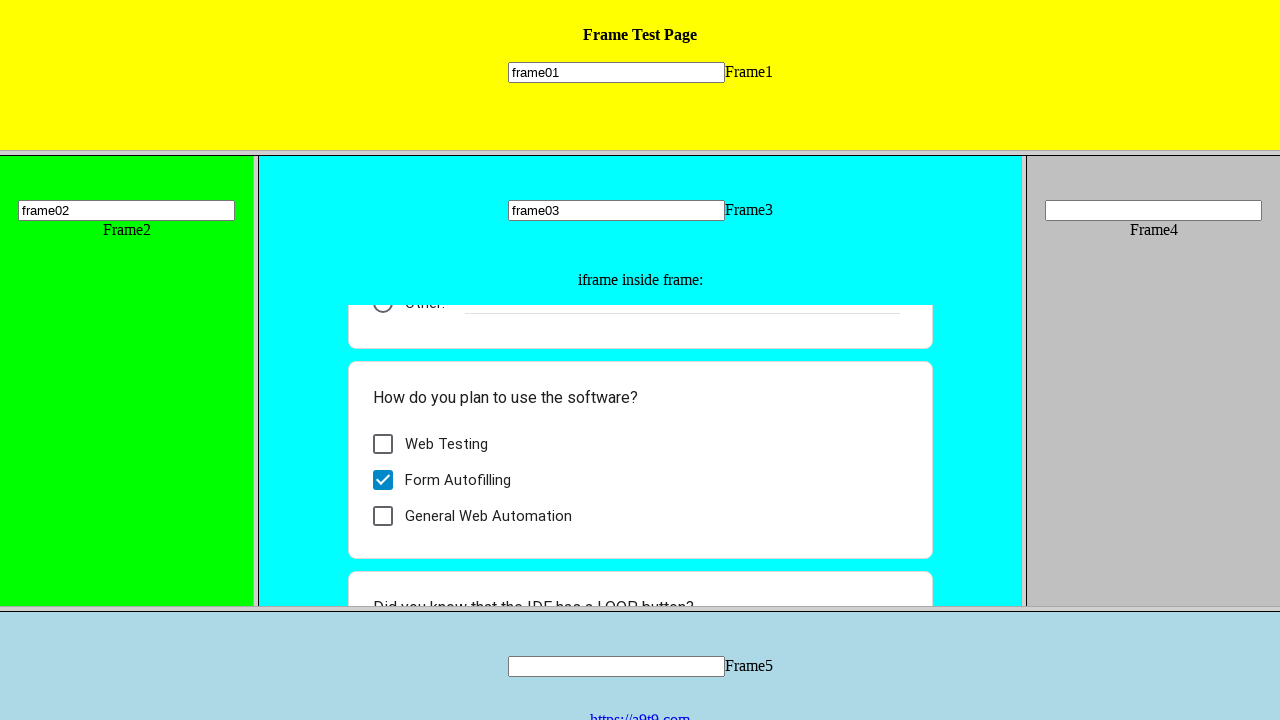